Tests iframe interaction by switching to an iframe and filling a text input field within it

Starting URL: https://demo.automationtesting.in/Frames.html

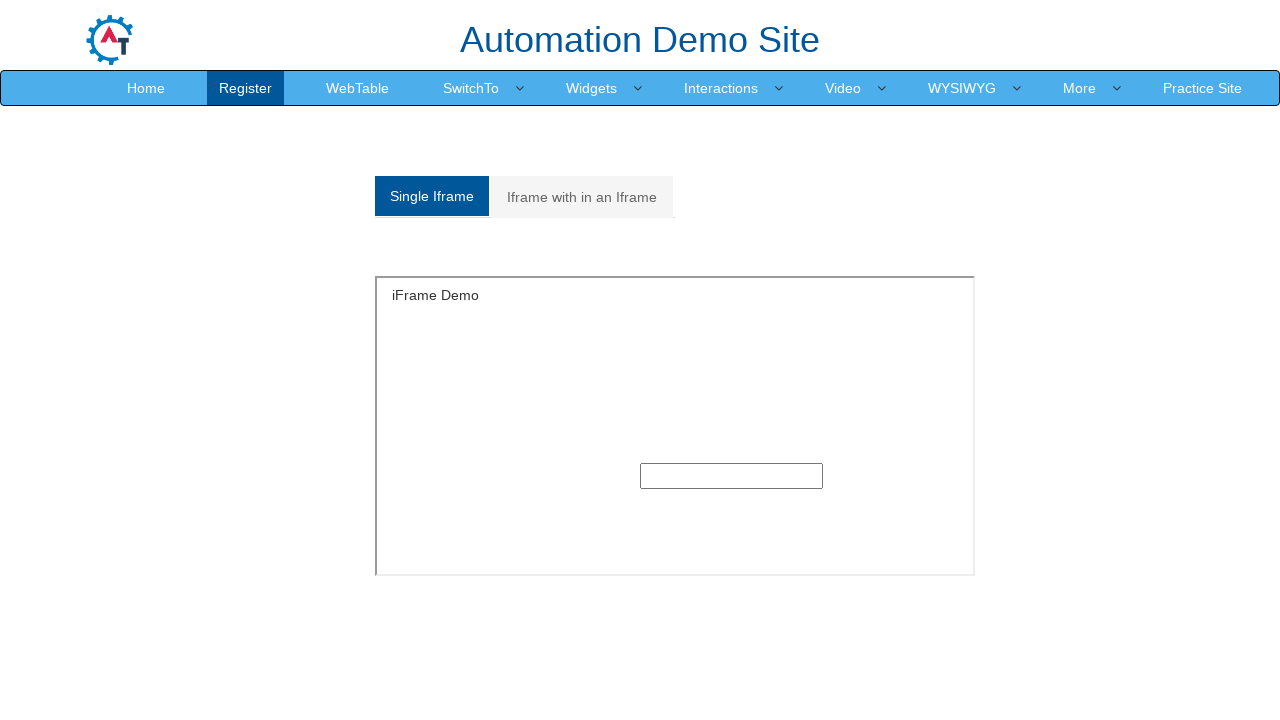

Located iframe element with id 'singleframe'
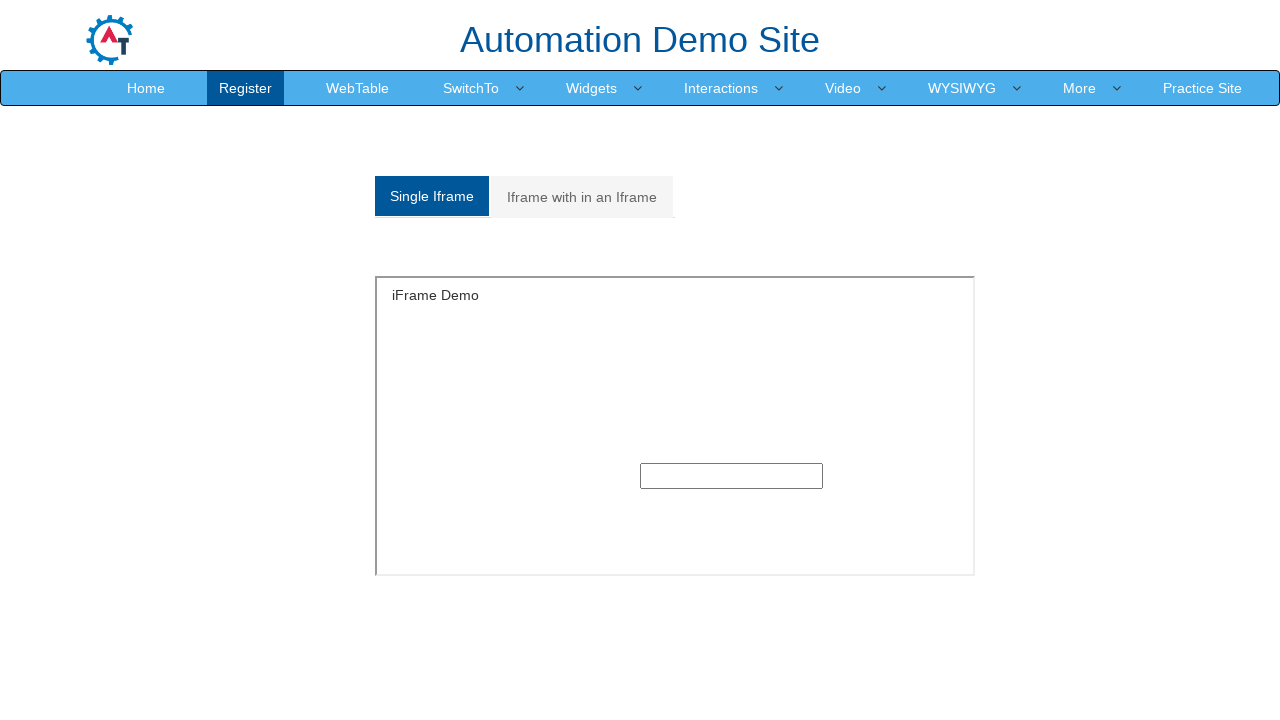

Filled text input field within iframe with 'shivakumar' on iframe#singleframe >> internal:control=enter-frame >> input[type='text']
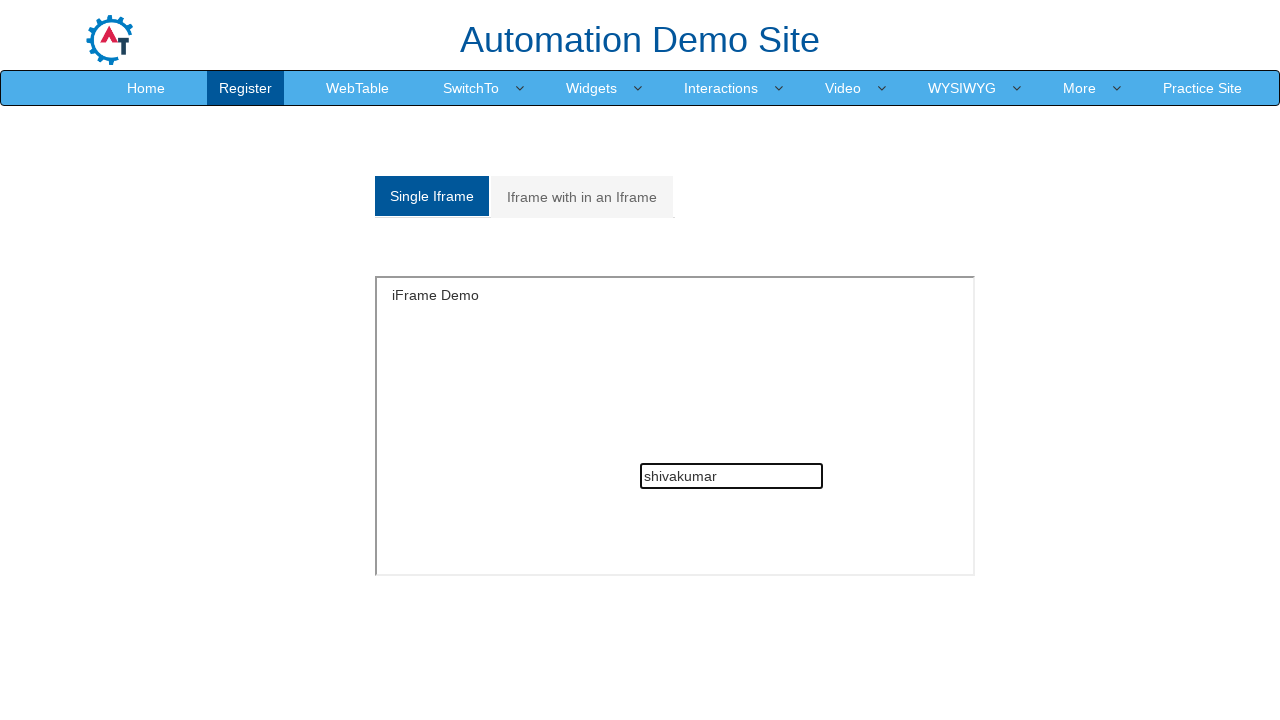

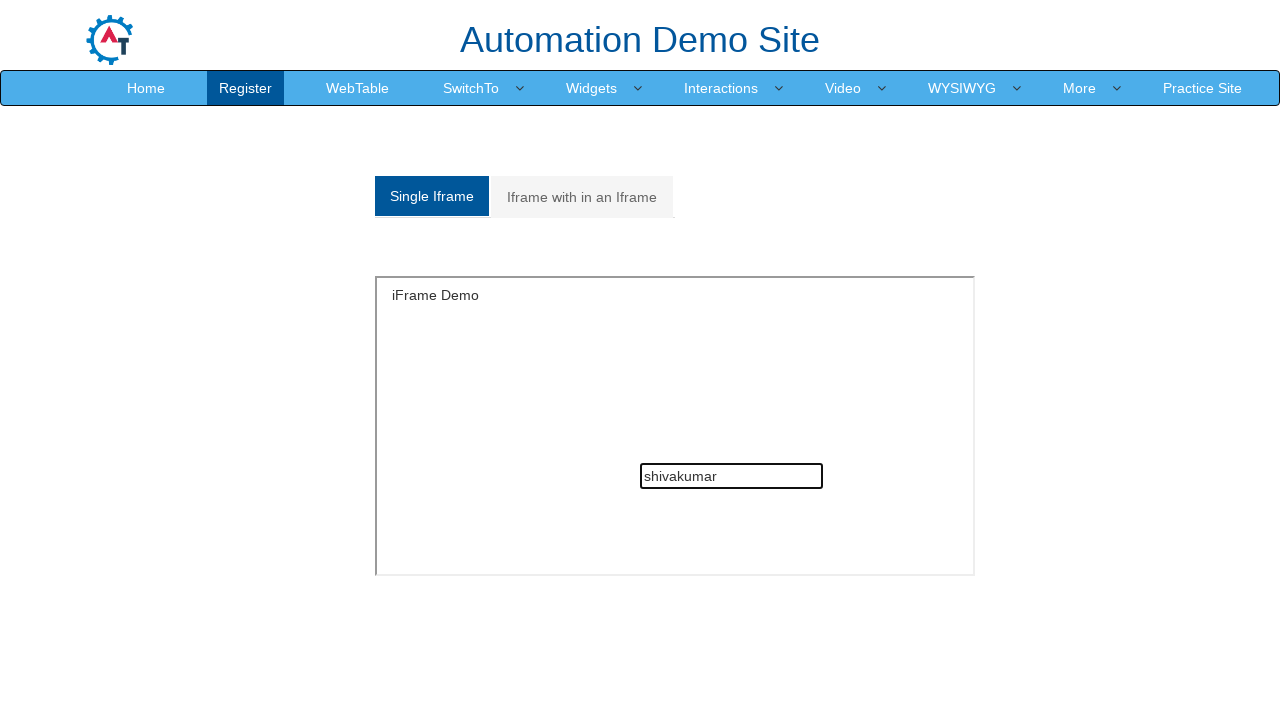